Tests finding a link by its calculated text value, clicking it, and filling out a multi-field form with personal information (first name, last name, city, country) before submitting.

Starting URL: http://suninjuly.github.io/find_link_text

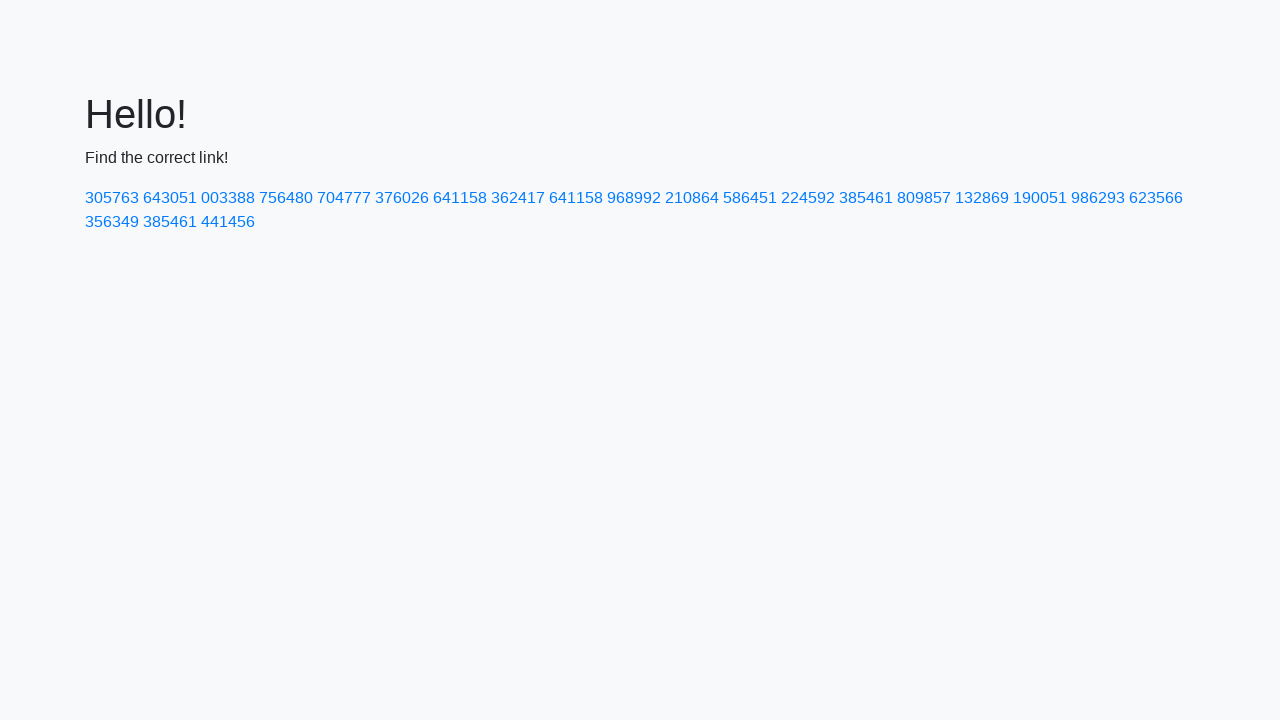

Clicked link with calculated text value 224592 at (808, 198) on text=224592
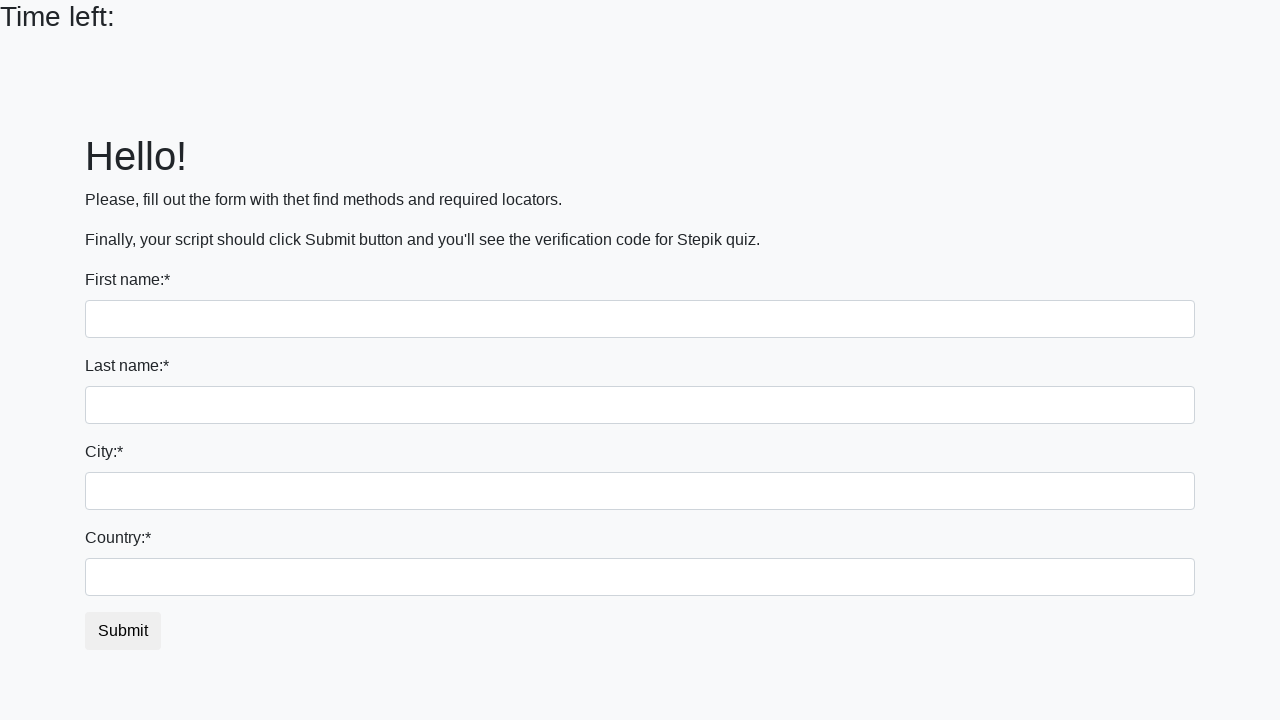

Filled first name field with 'Ivan' on input
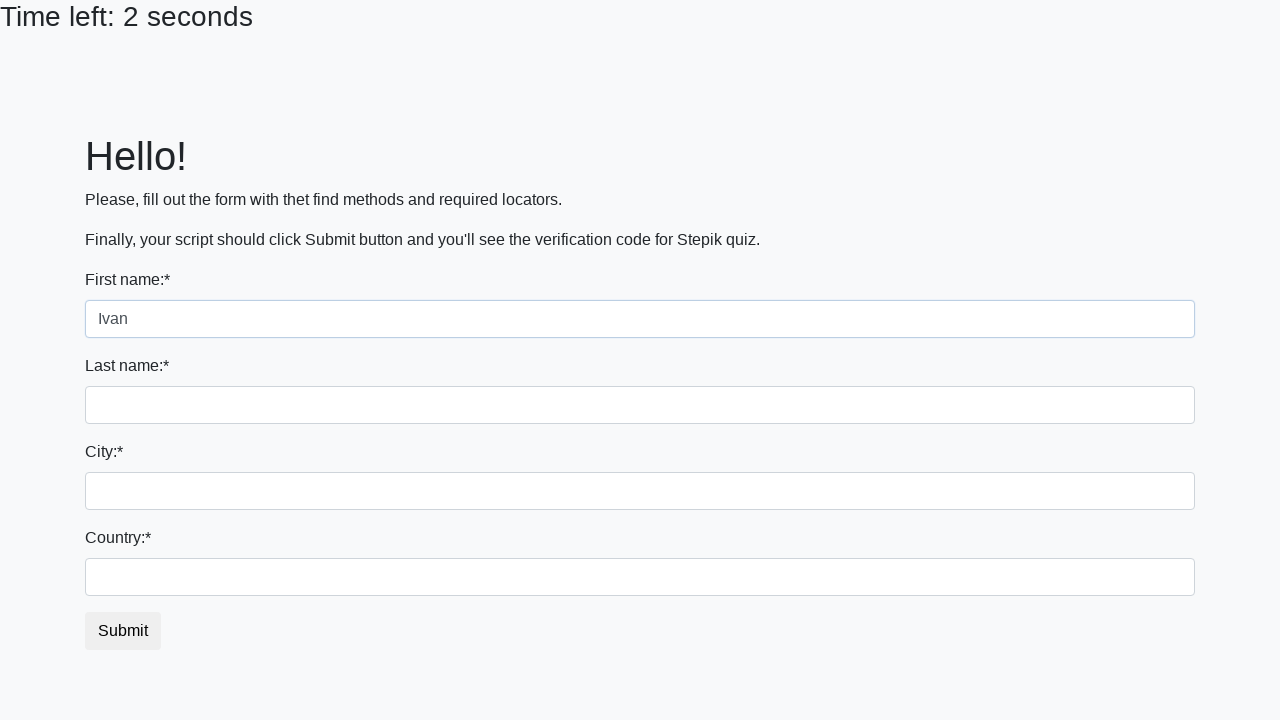

Filled last name field with 'Petrov' on input[name='last_name']
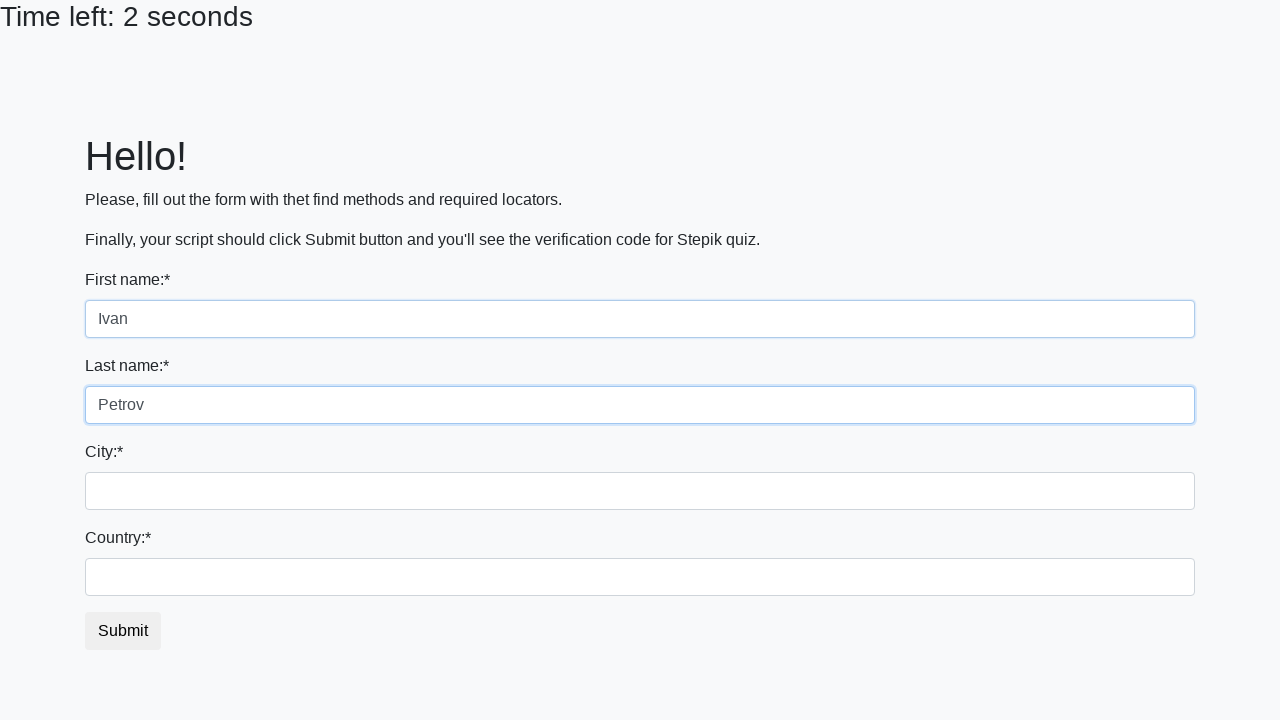

Filled city field with 'Smolensk' on .form-control.city
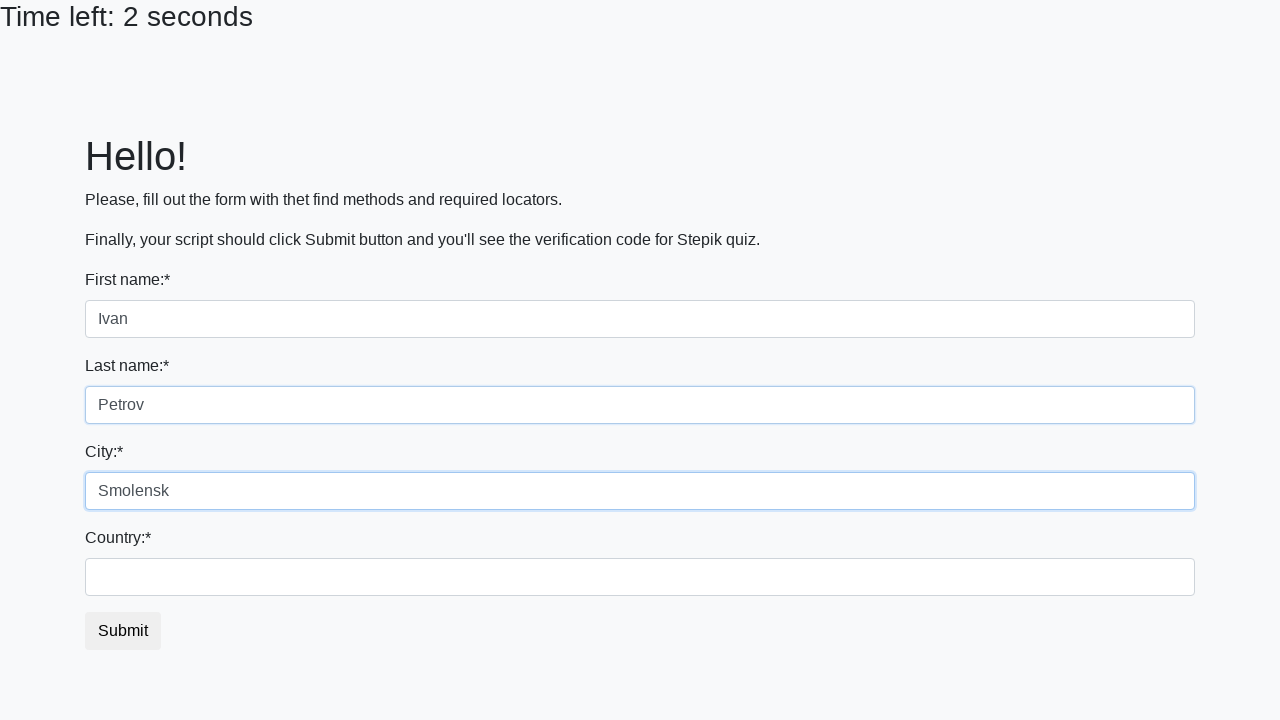

Filled country field with 'Russia' on #country
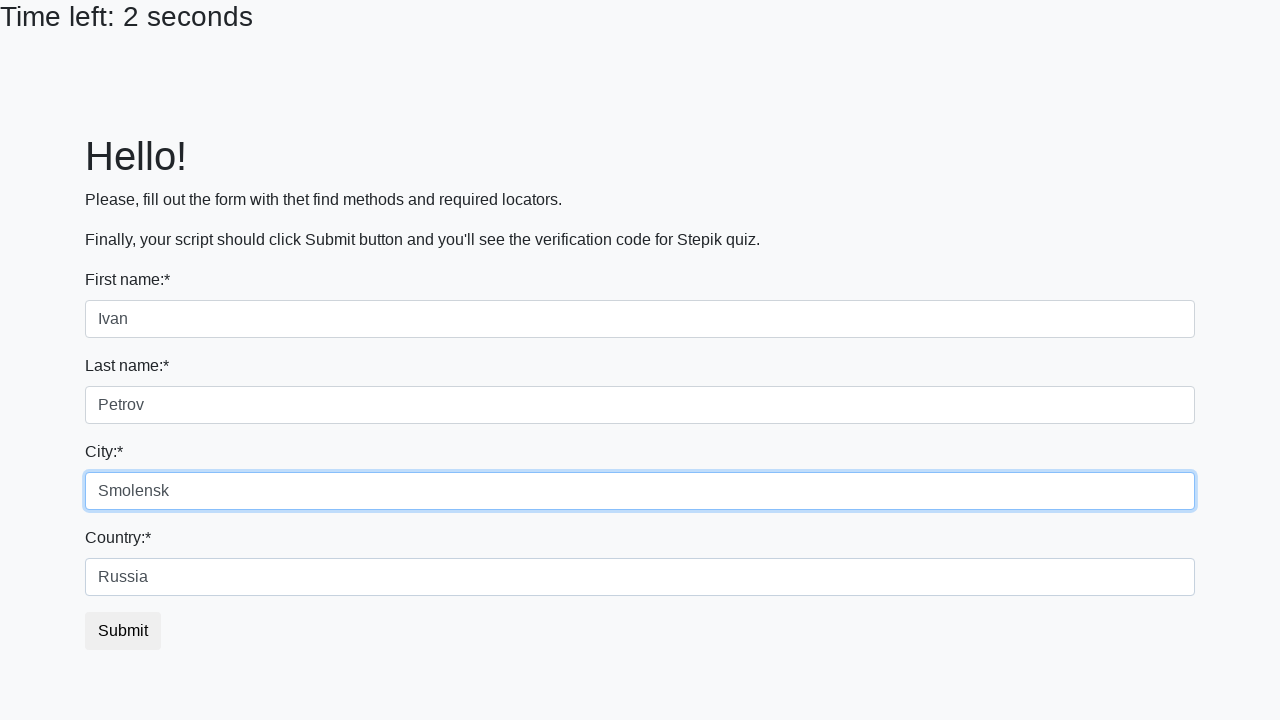

Clicked submit button to complete form submission at (123, 631) on button.btn
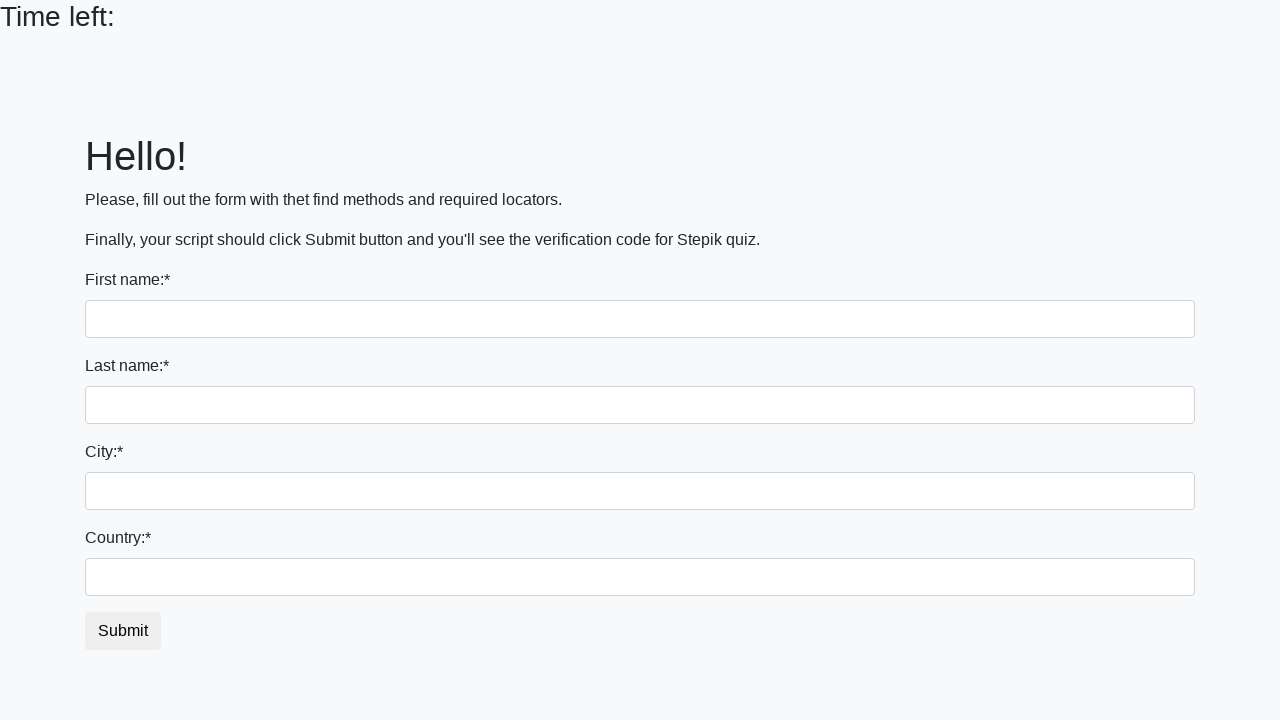

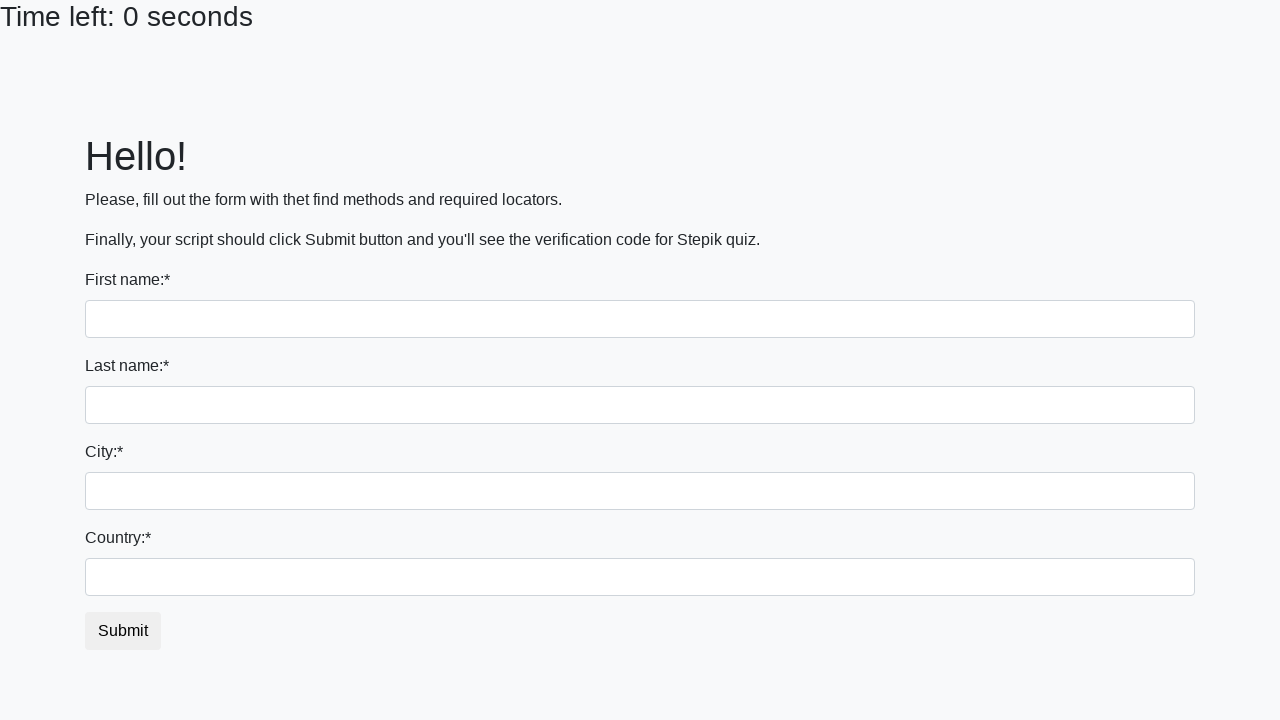